Navigates to the Sauce Demo website and maximizes the browser window

Starting URL: https://www.saucedemo.com/

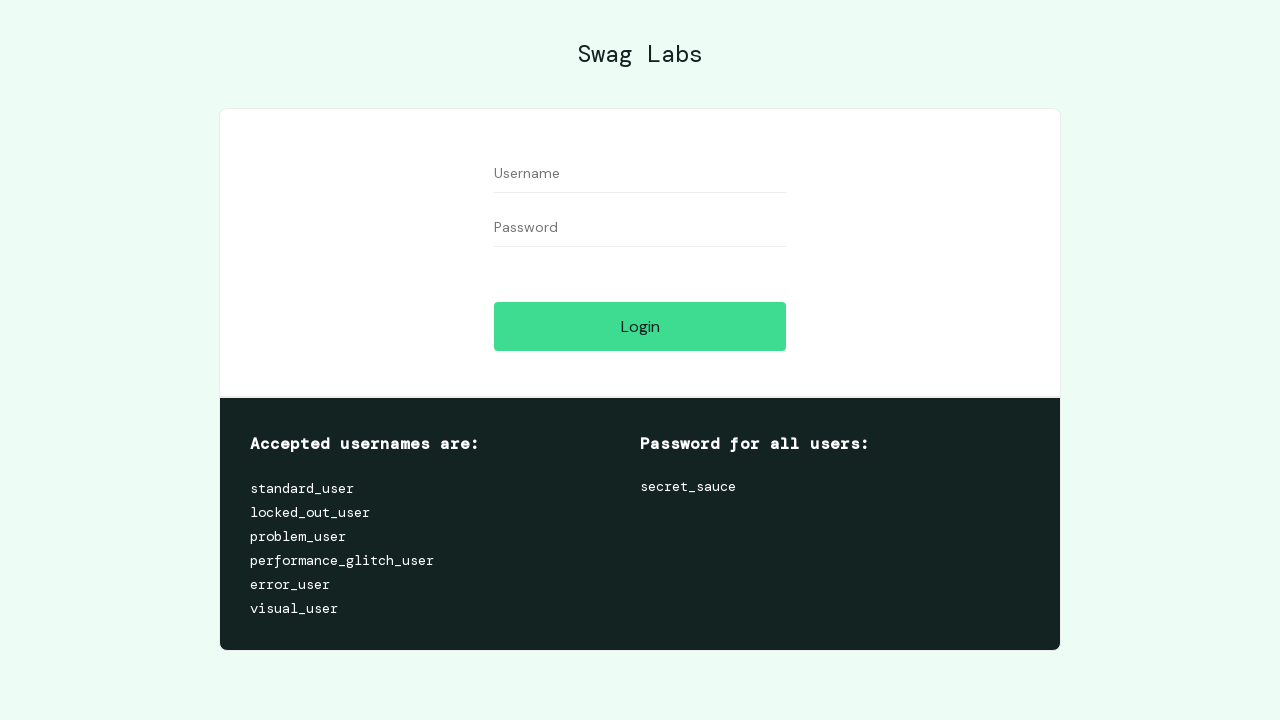

Navigated to Sauce Demo website
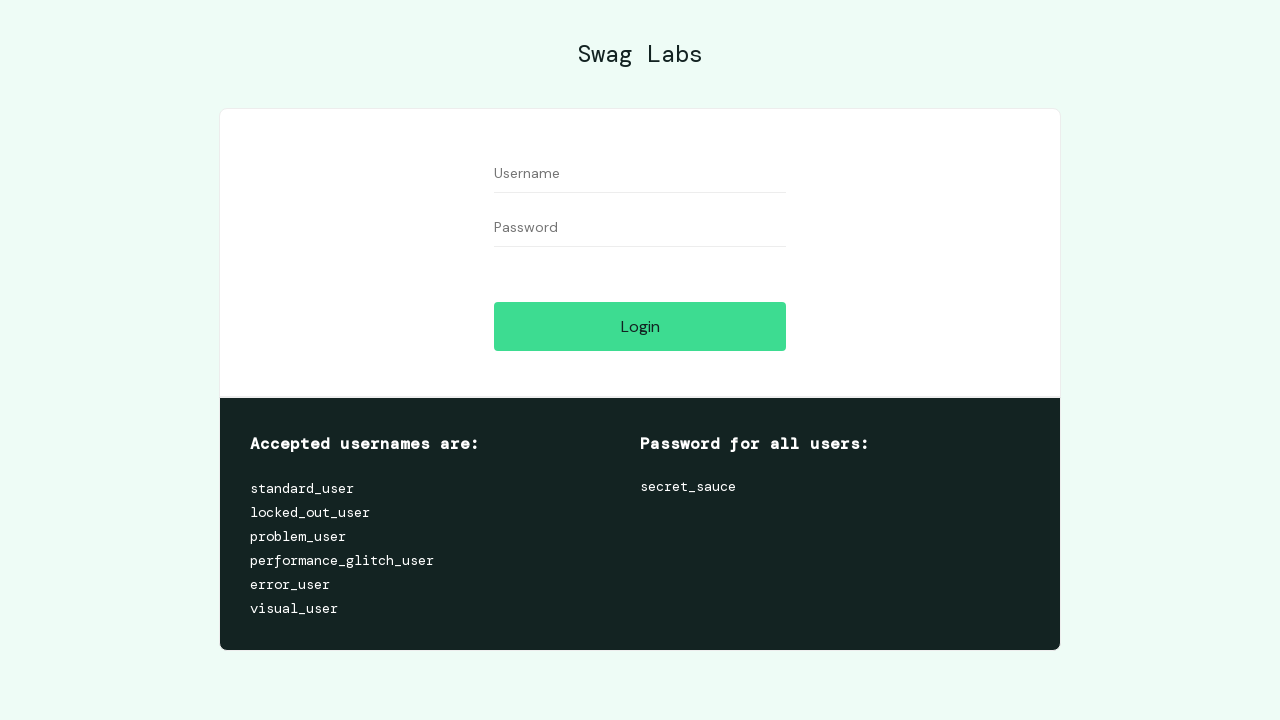

Maximized browser window
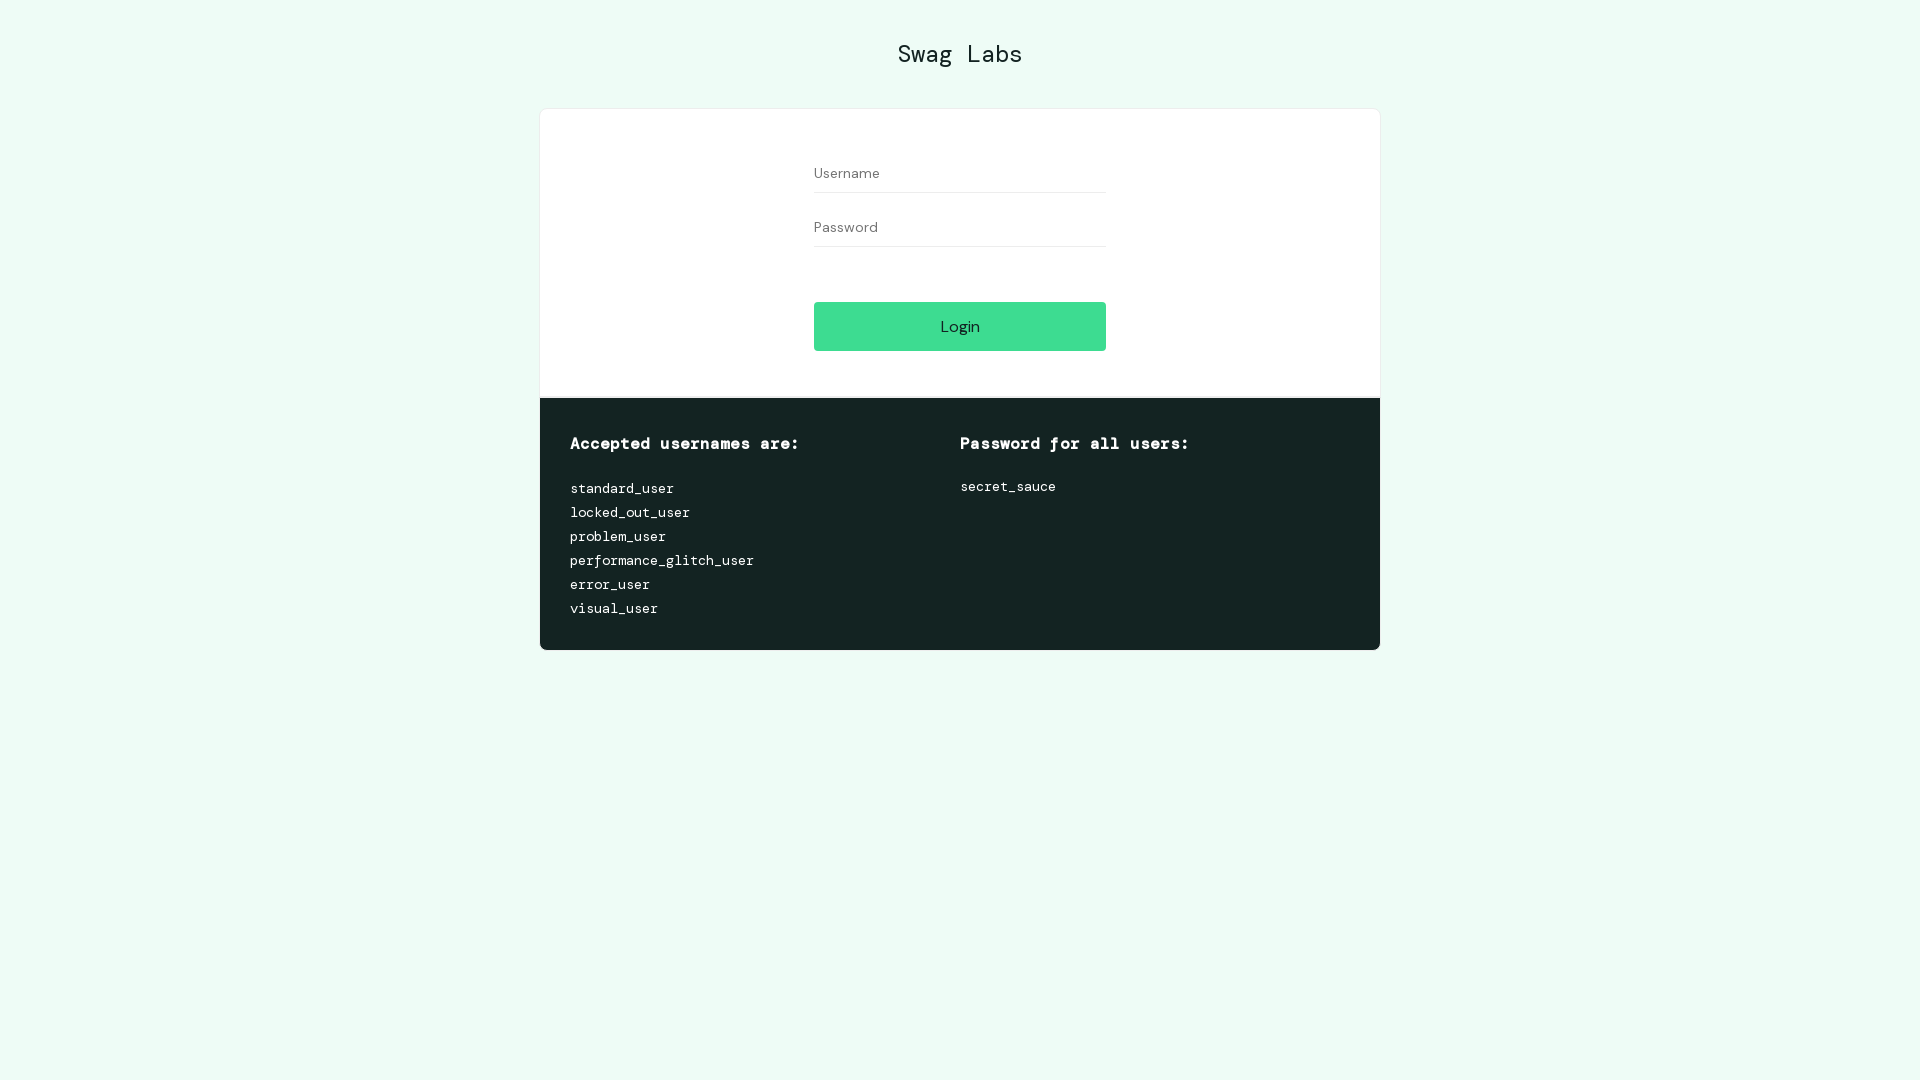

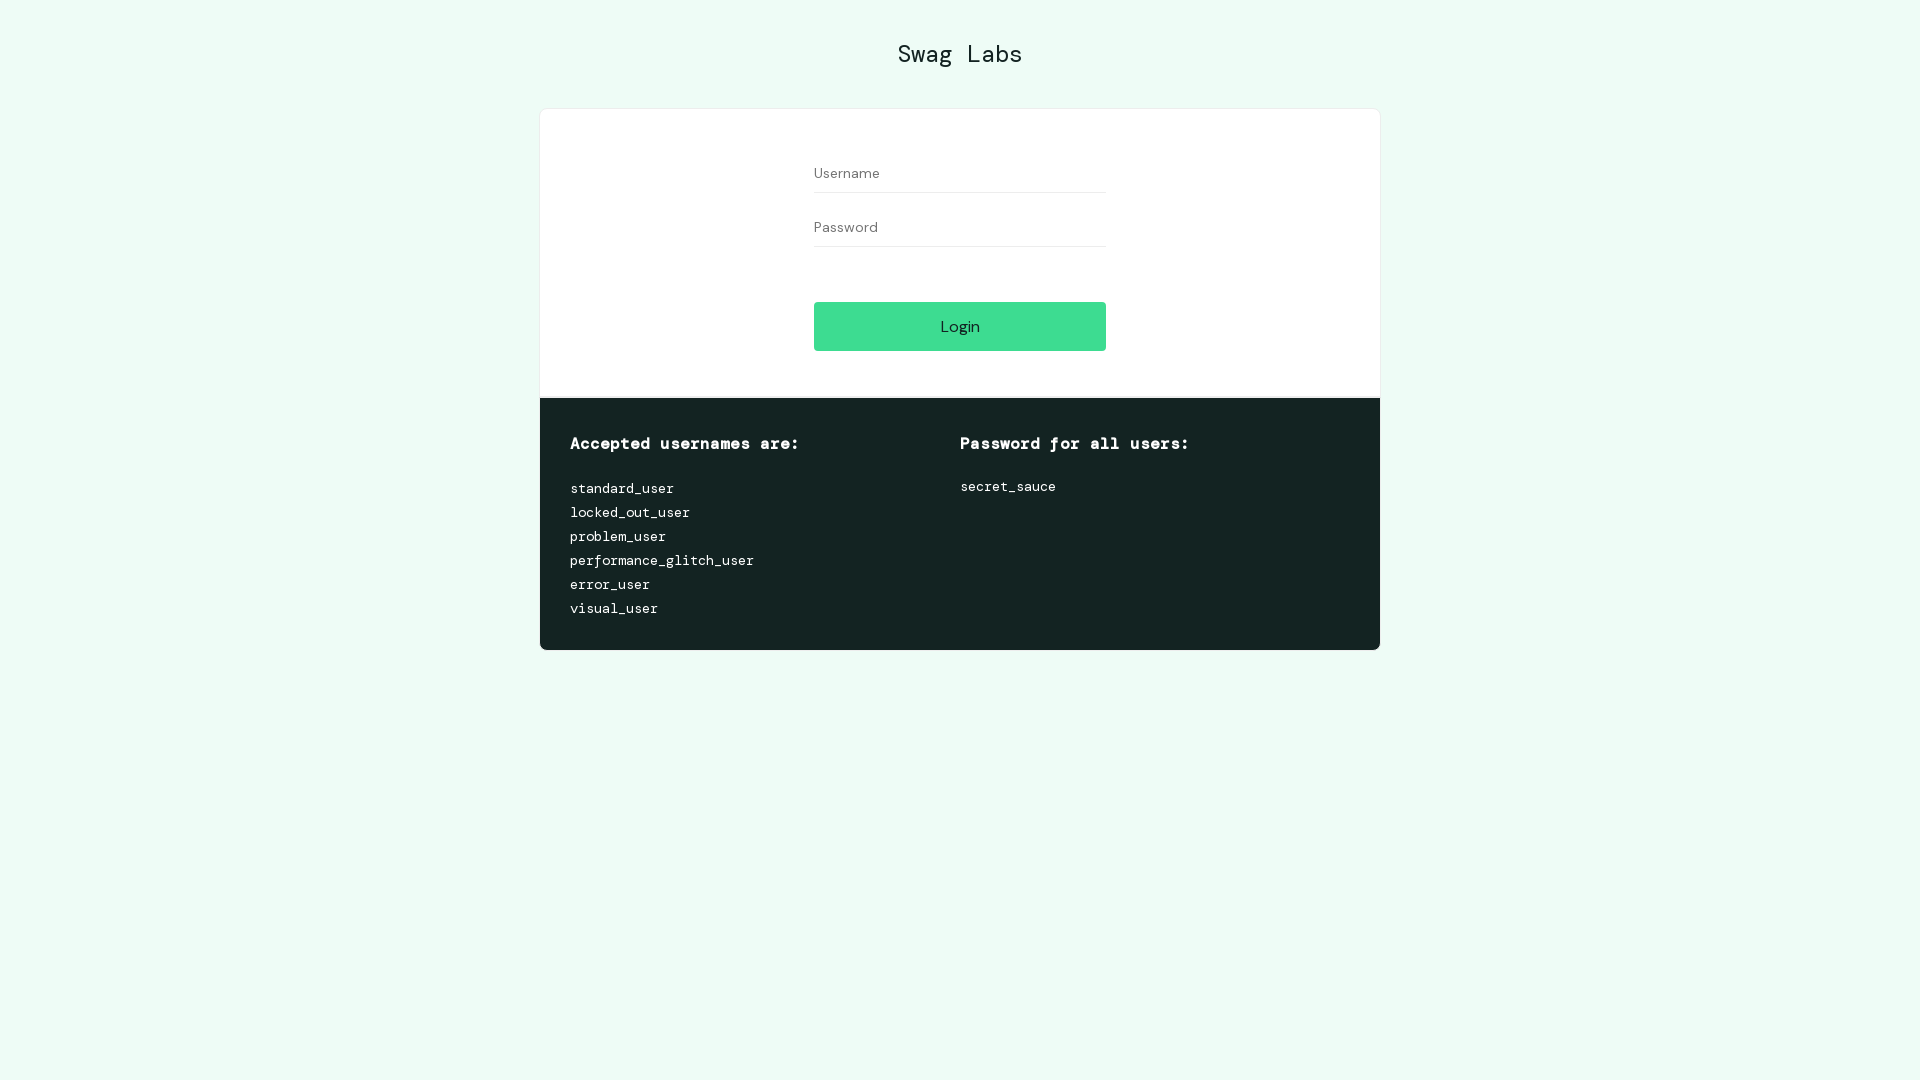